Tests dynamic content loading by clicking a Start button, waiting for a loading bar to complete, and verifying that "Hello World!" text appears after the dynamic content loads.

Starting URL: http://the-internet.herokuapp.com/dynamic_loading/2

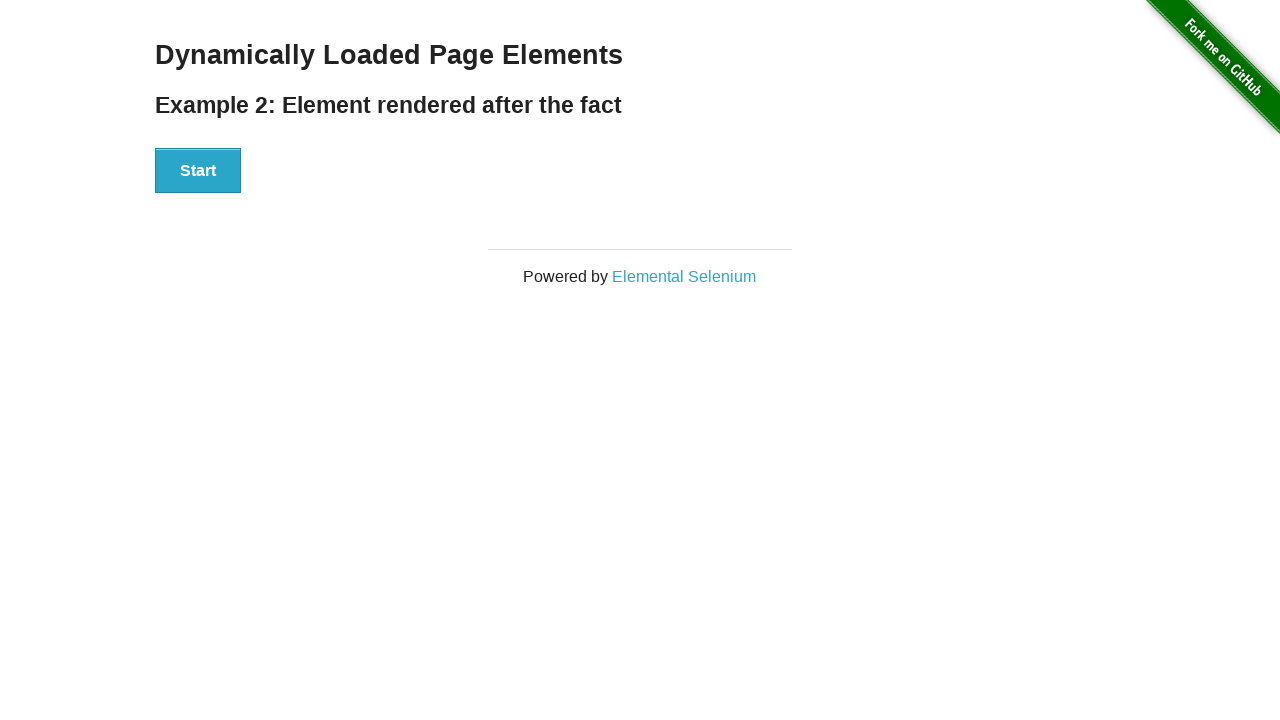

Clicked Start button to trigger dynamic loading at (198, 171) on #start button
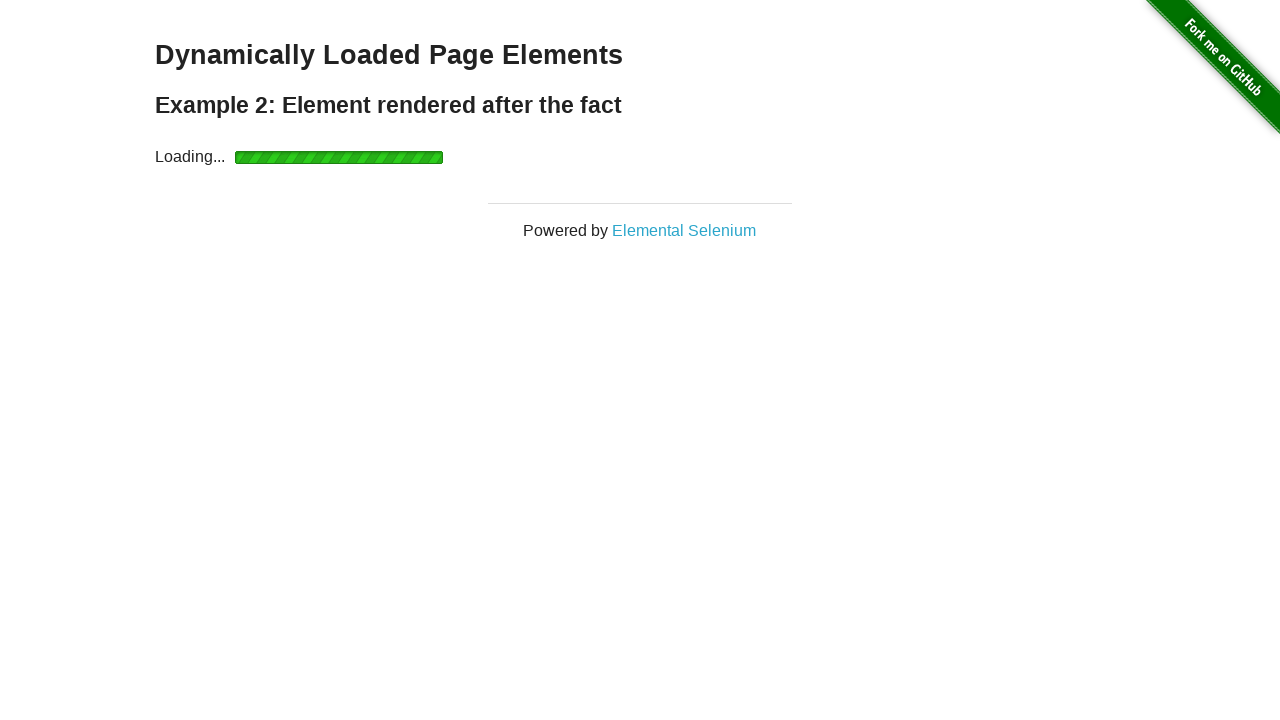

Loading bar completed and finish element became visible
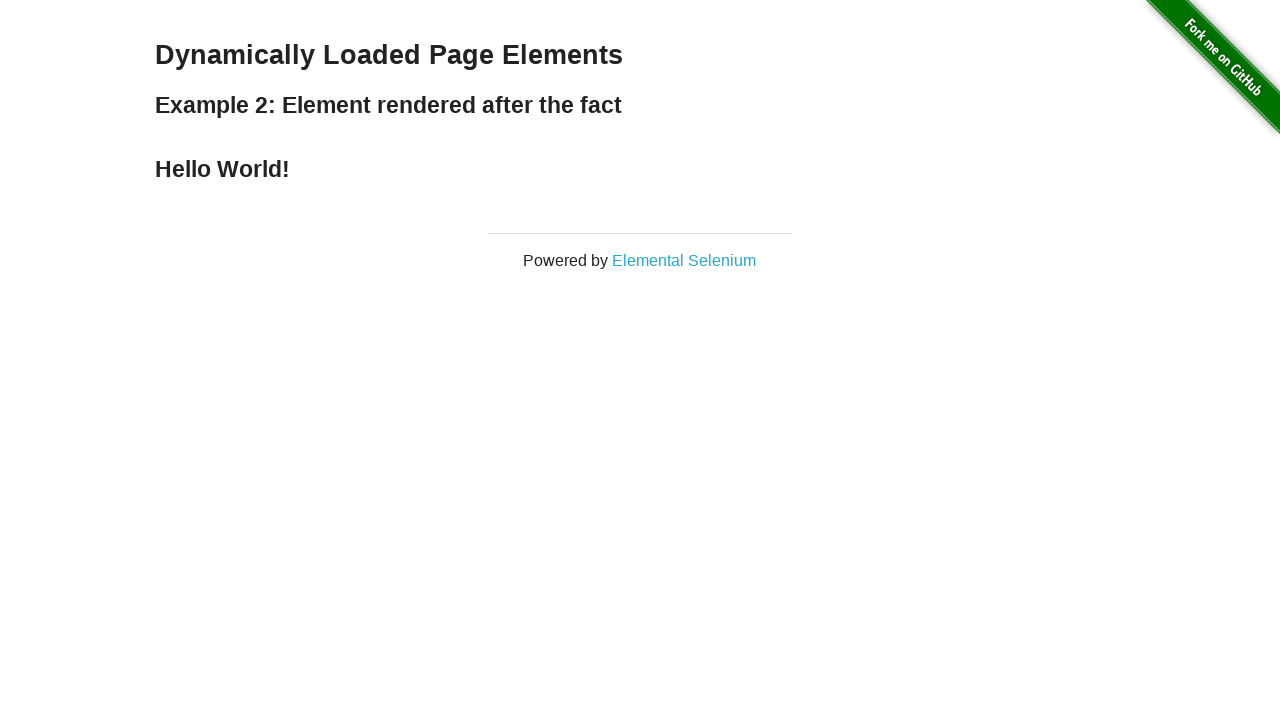

Verified that 'Hello World!' text is displayed after dynamic content loaded
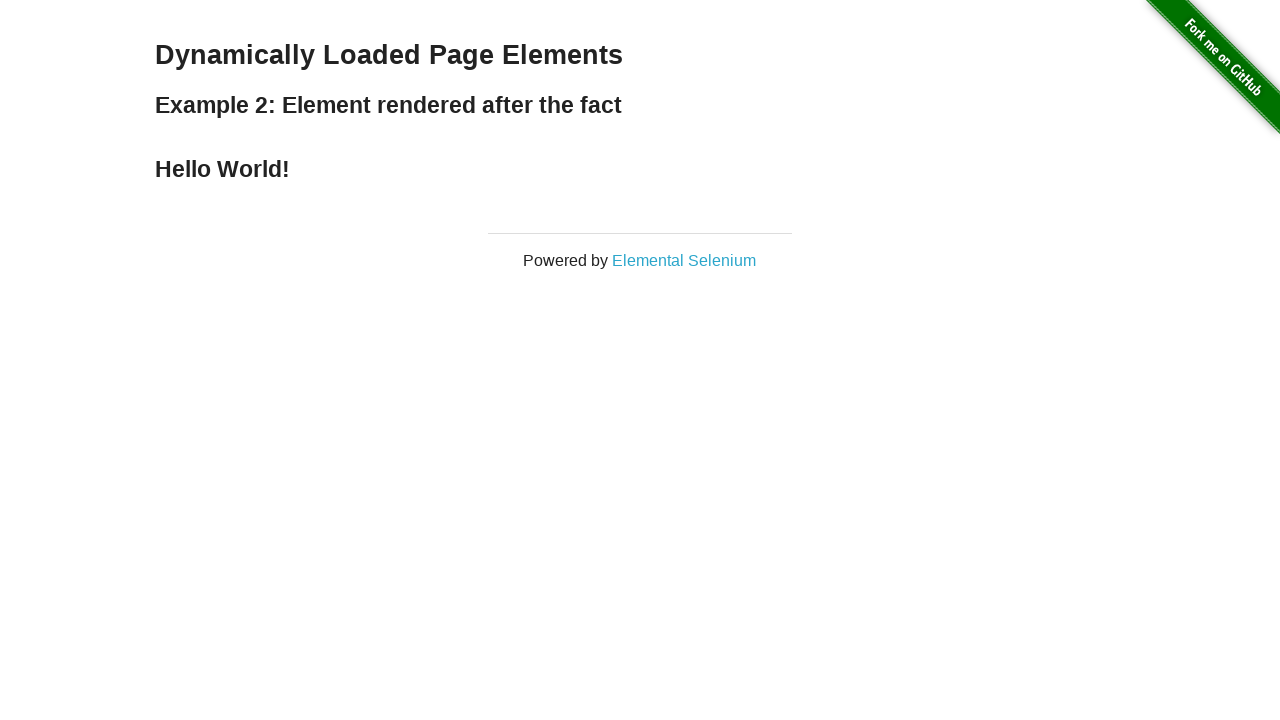

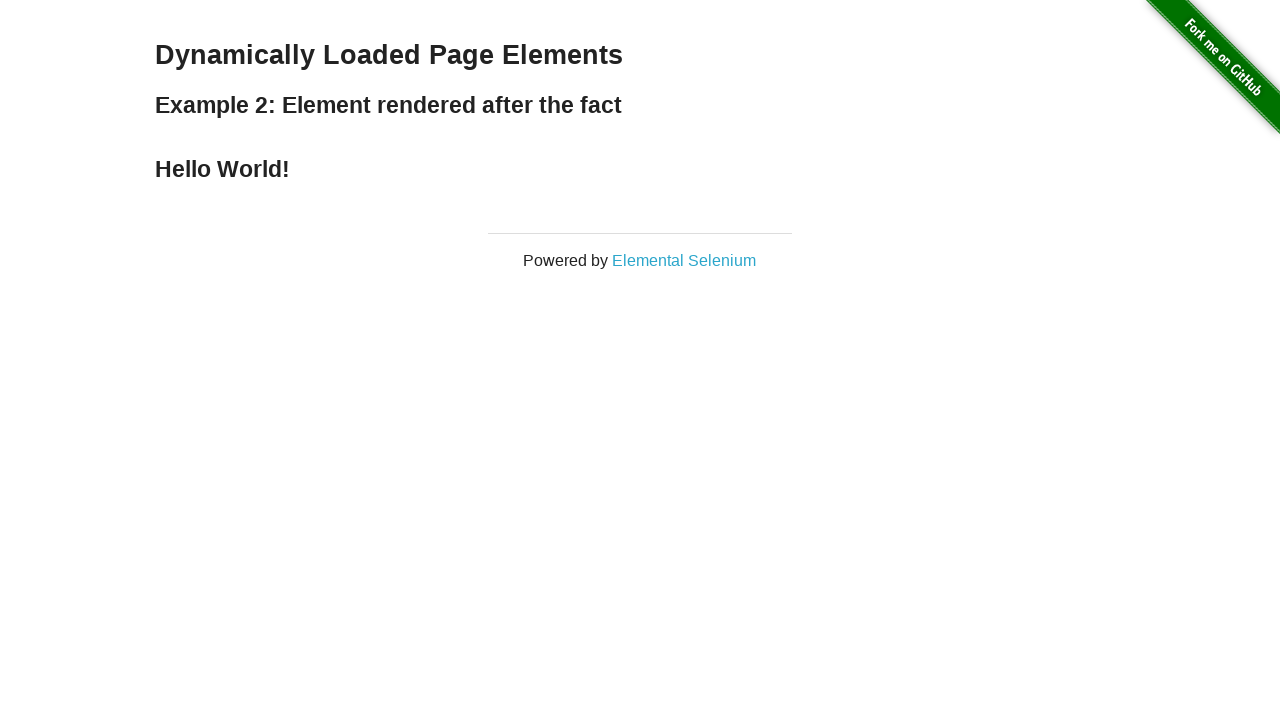